Tests valid employee form submission with number 200 and directive +

Starting URL: https://elenarivero.github.io/Ejercicio2/index.html

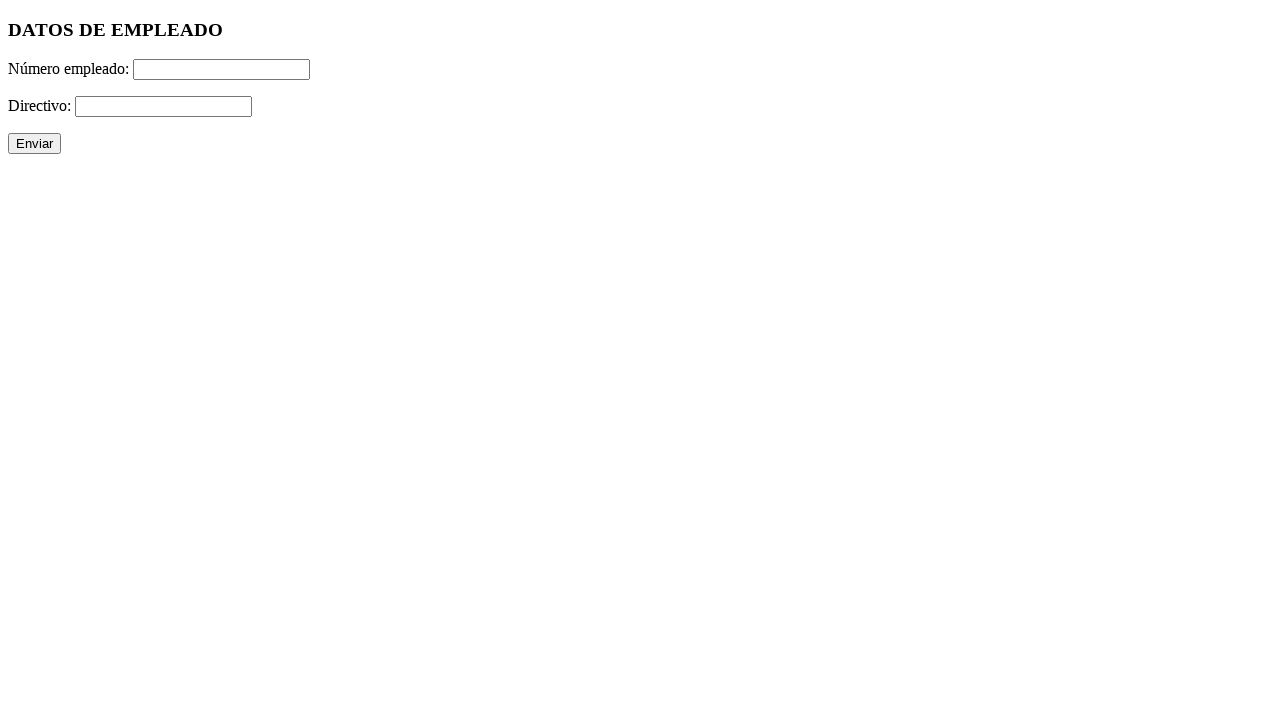

Filled employee number field with '200' on #numero
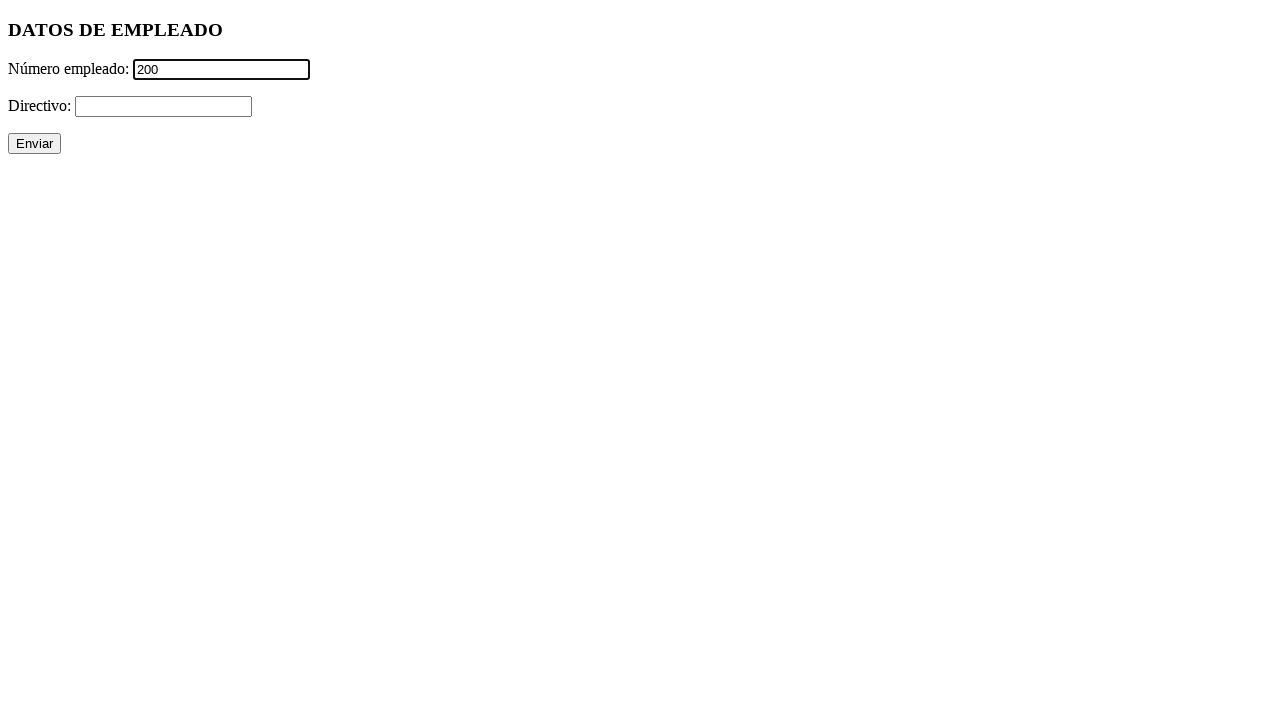

Filled directive field with '+' on #directivo
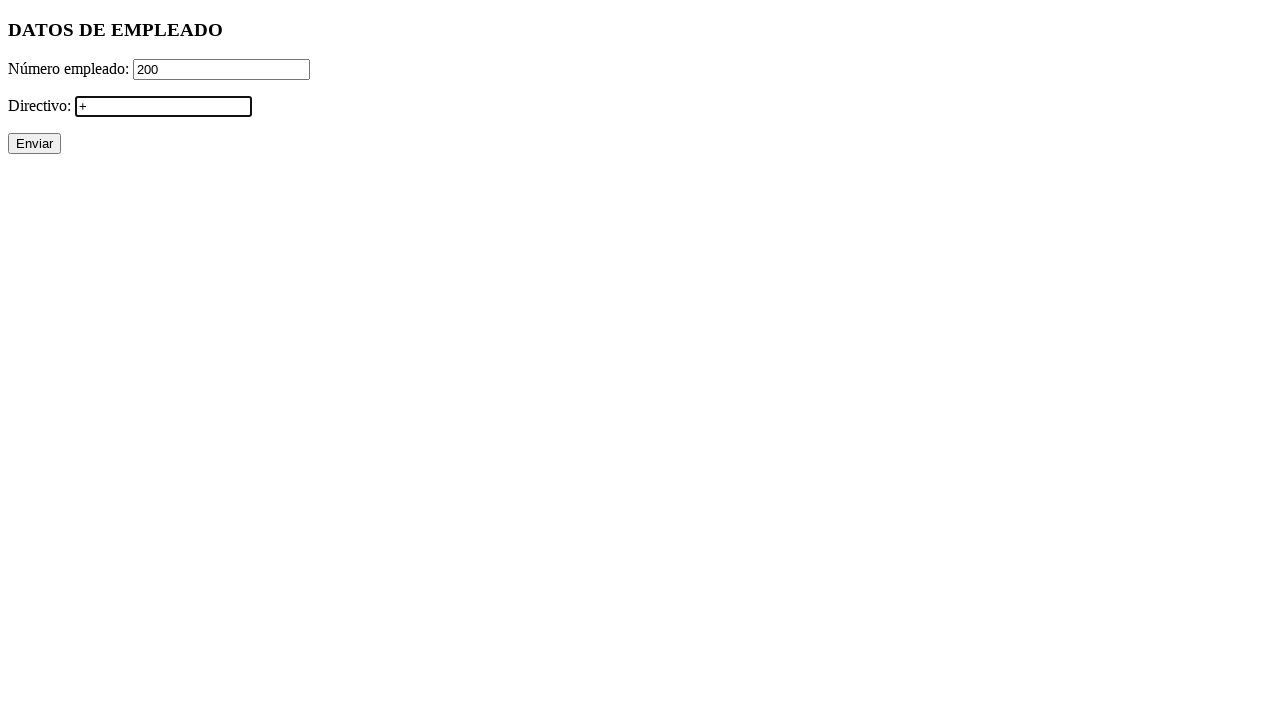

Clicked form submit button at (34, 144) on xpath=//p/input[@type='submit']
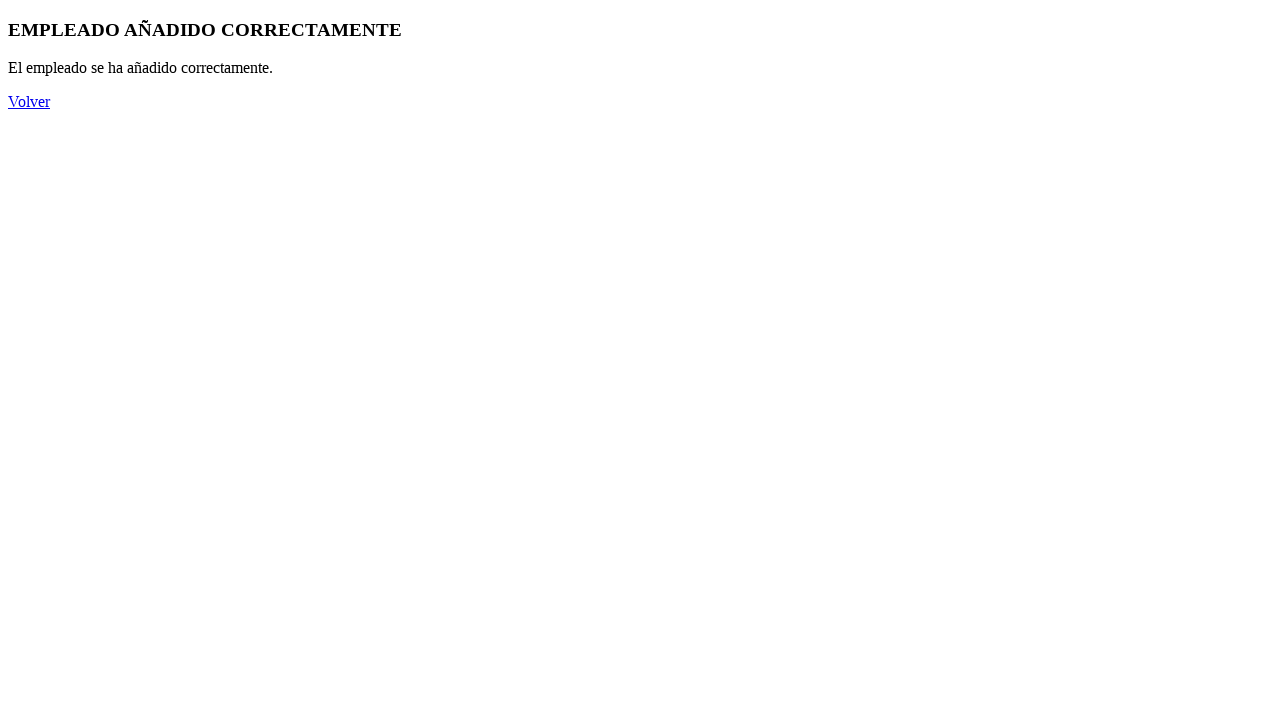

Success message appeared (h3 element loaded)
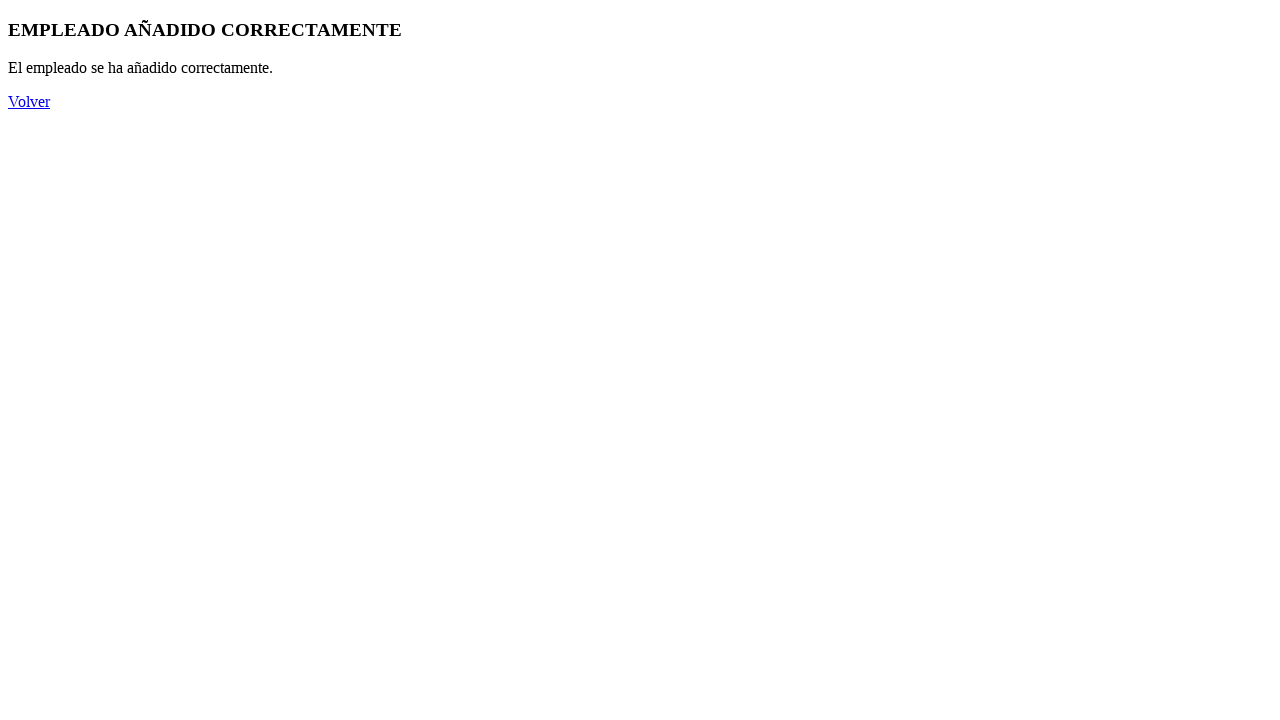

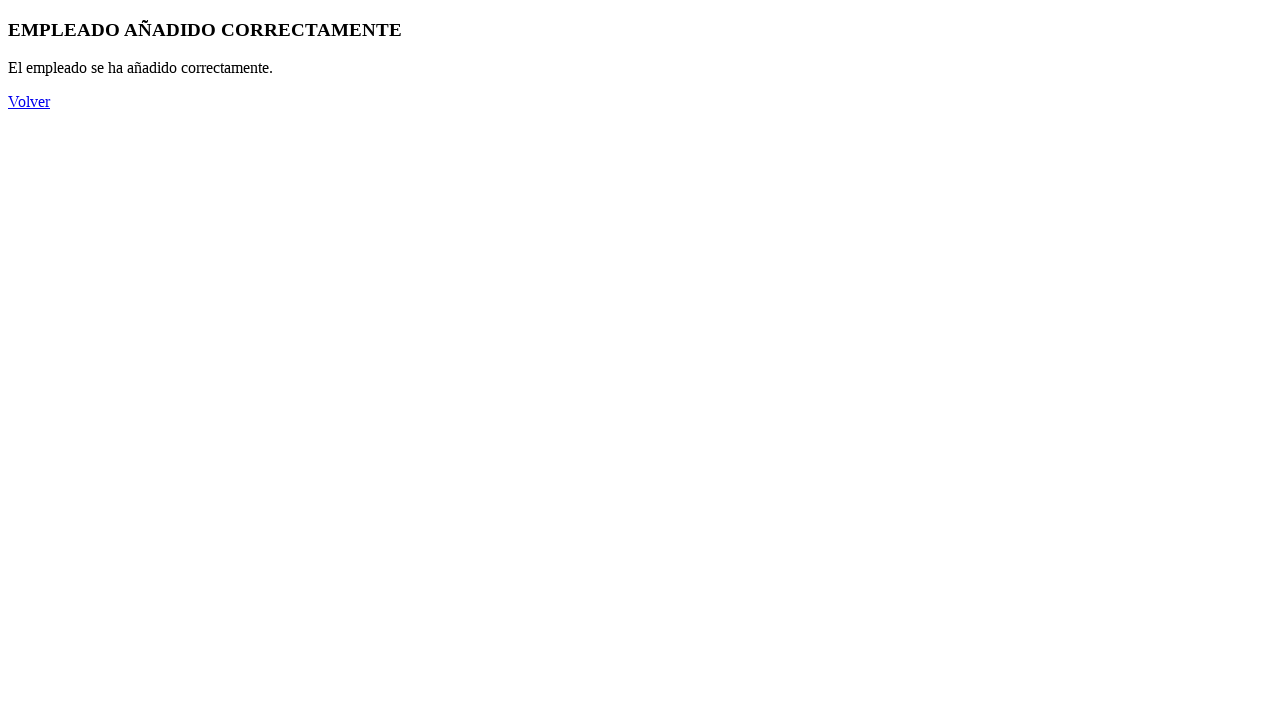